Tests navigation through paginated bestseller listings on Audible UK by waiting for product listings to load and clicking through to the next page.

Starting URL: https://www.audible.co.uk/adblbestsellers

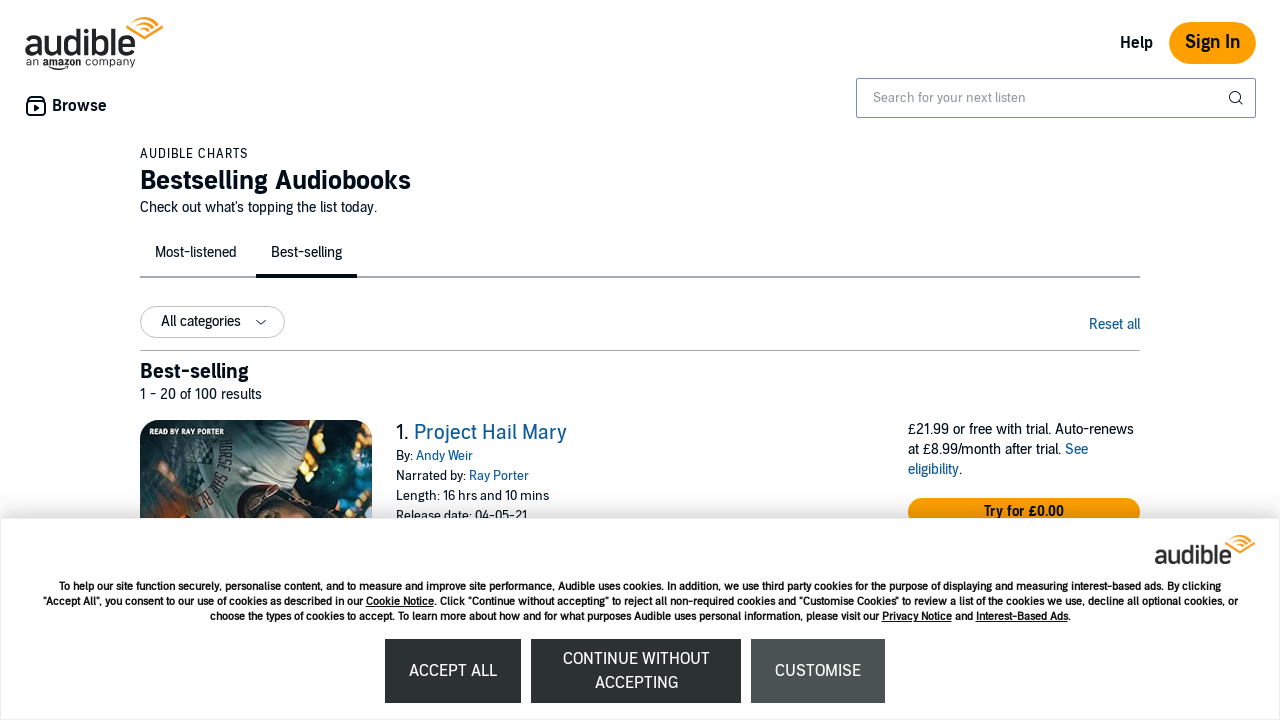

Product container loaded on Audible bestsellers page
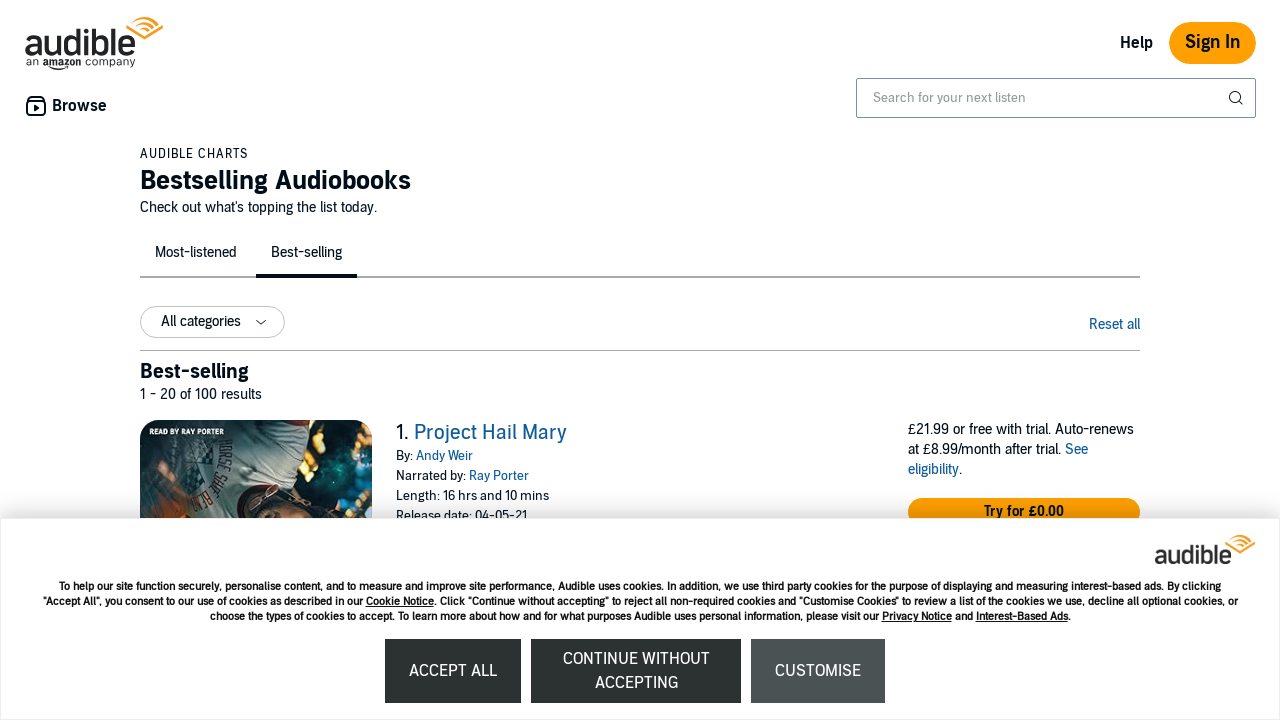

Product list items became visible
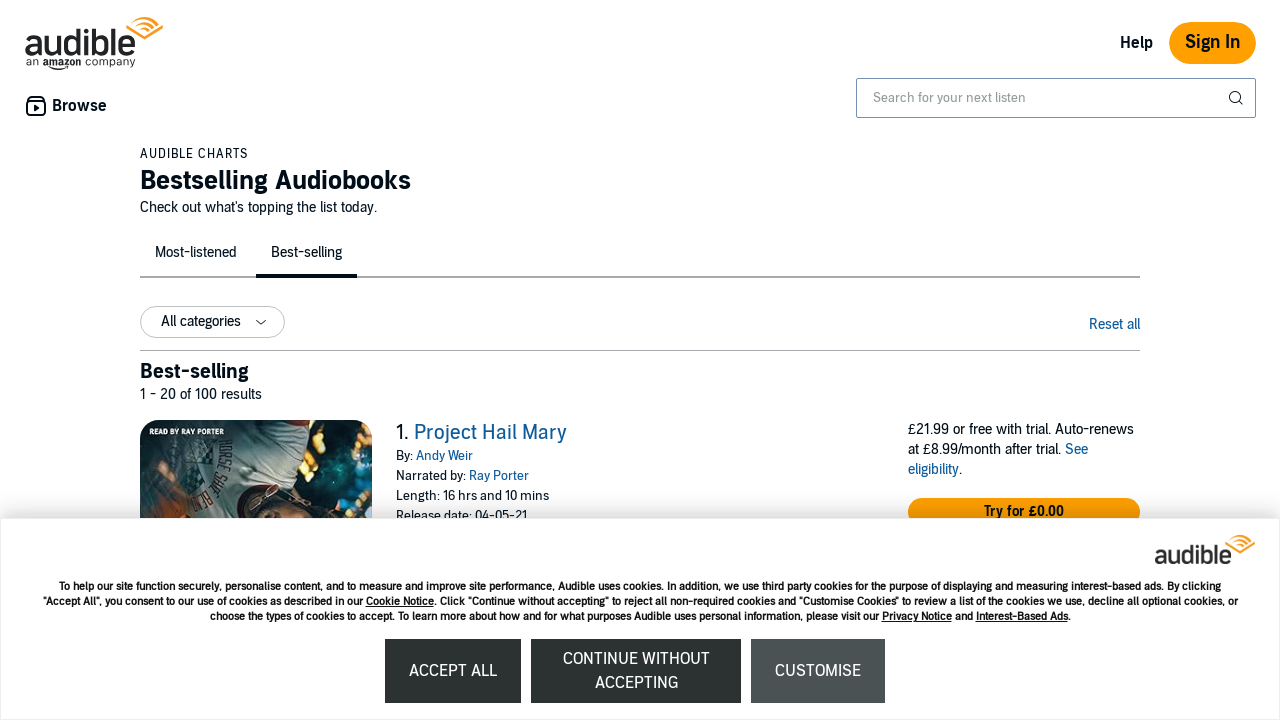

Pagination elements are present
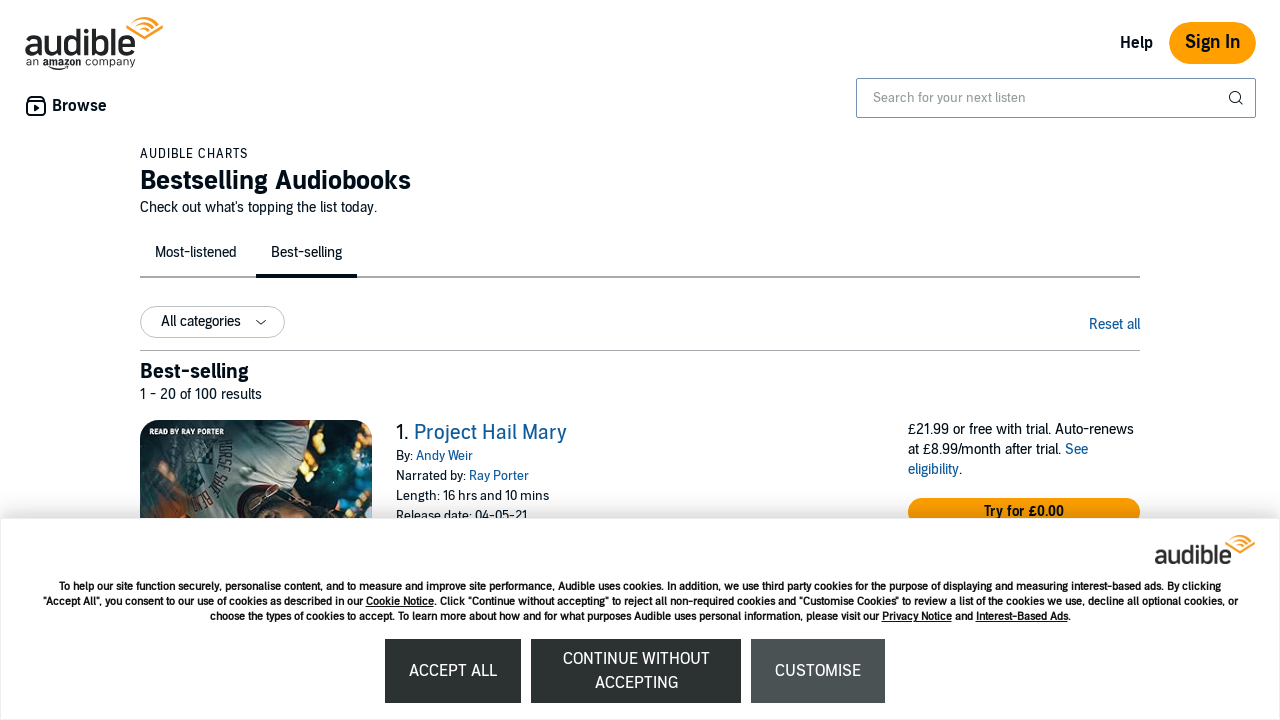

Clicked next page button to navigate to second page at (1124, 361) on span.nextButton
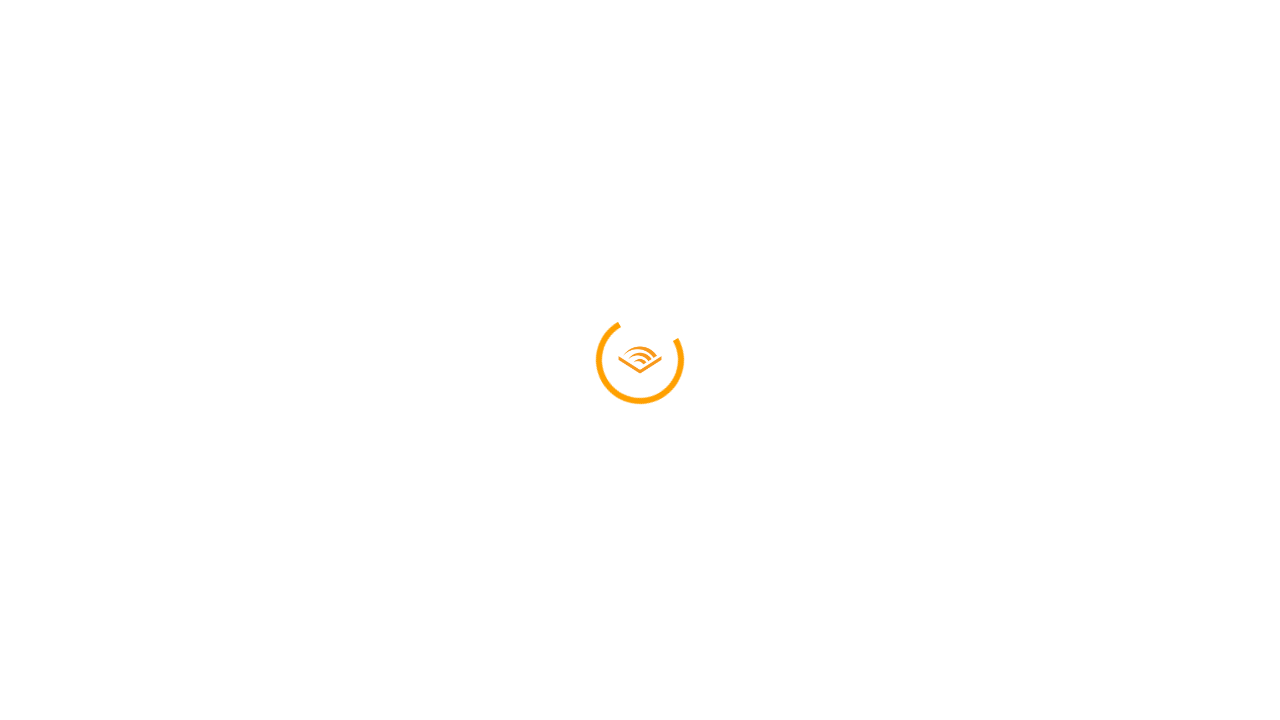

Product container loaded on second page
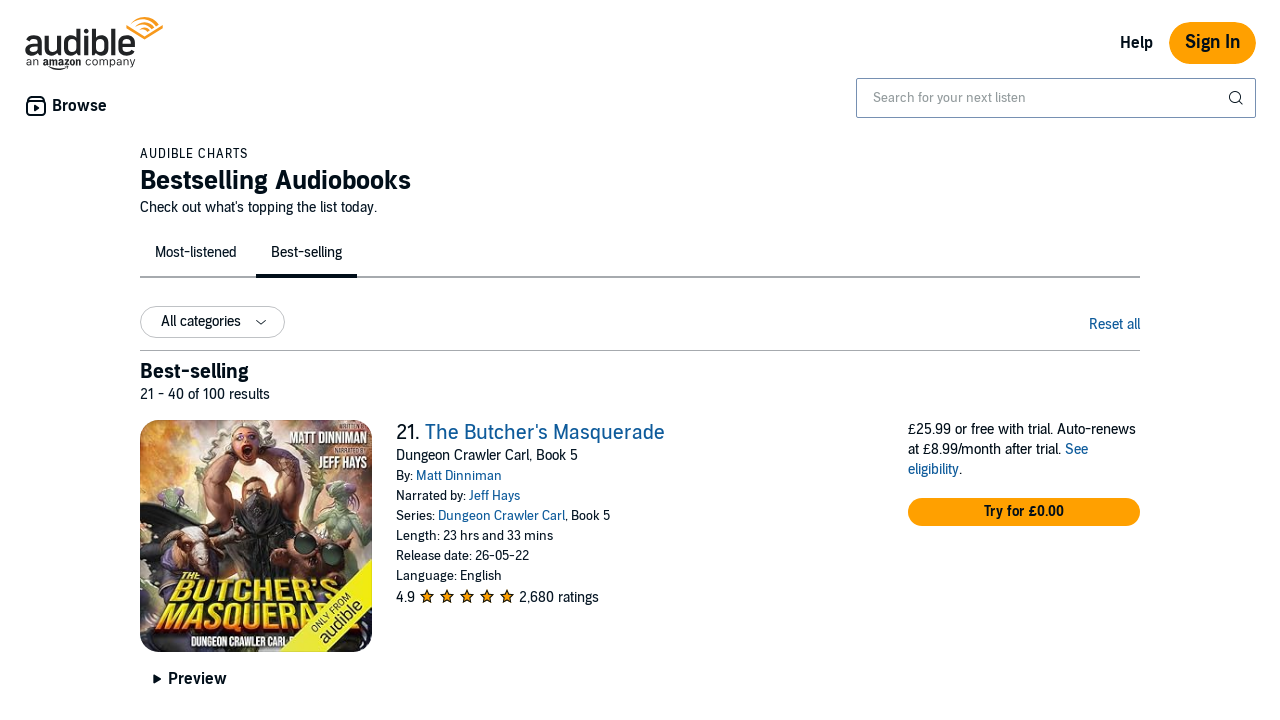

Product list items loaded on second page
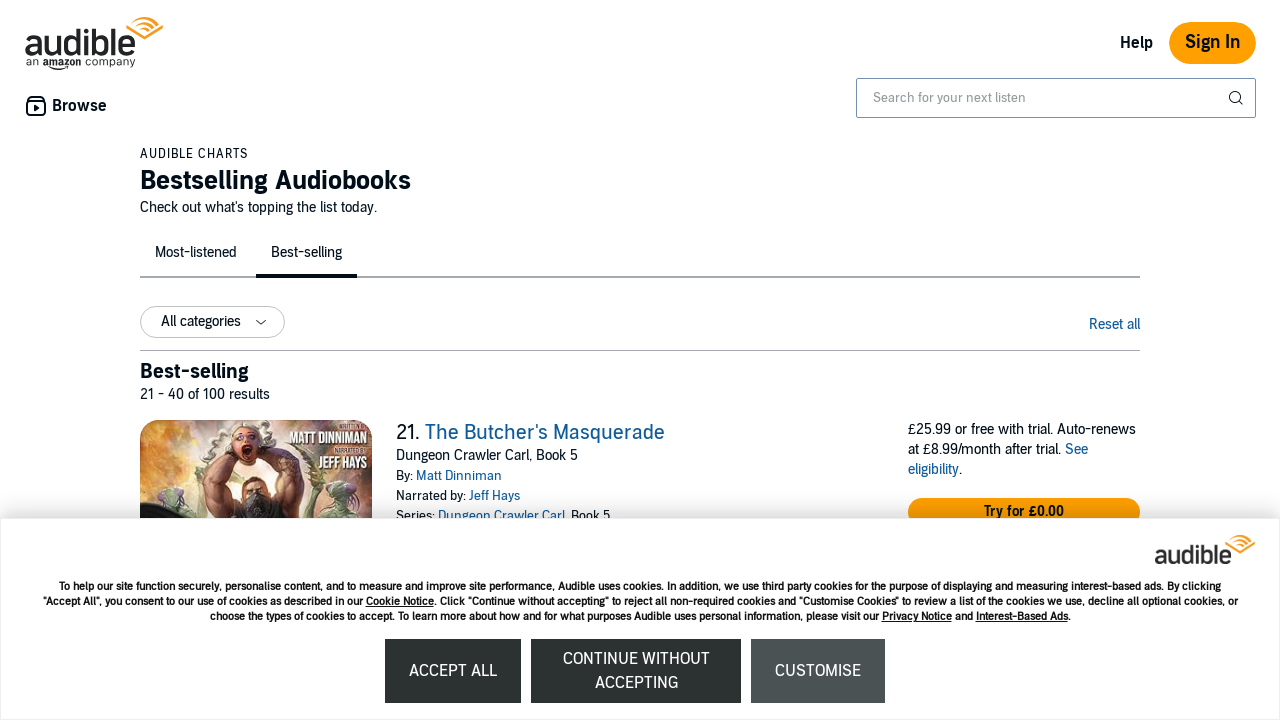

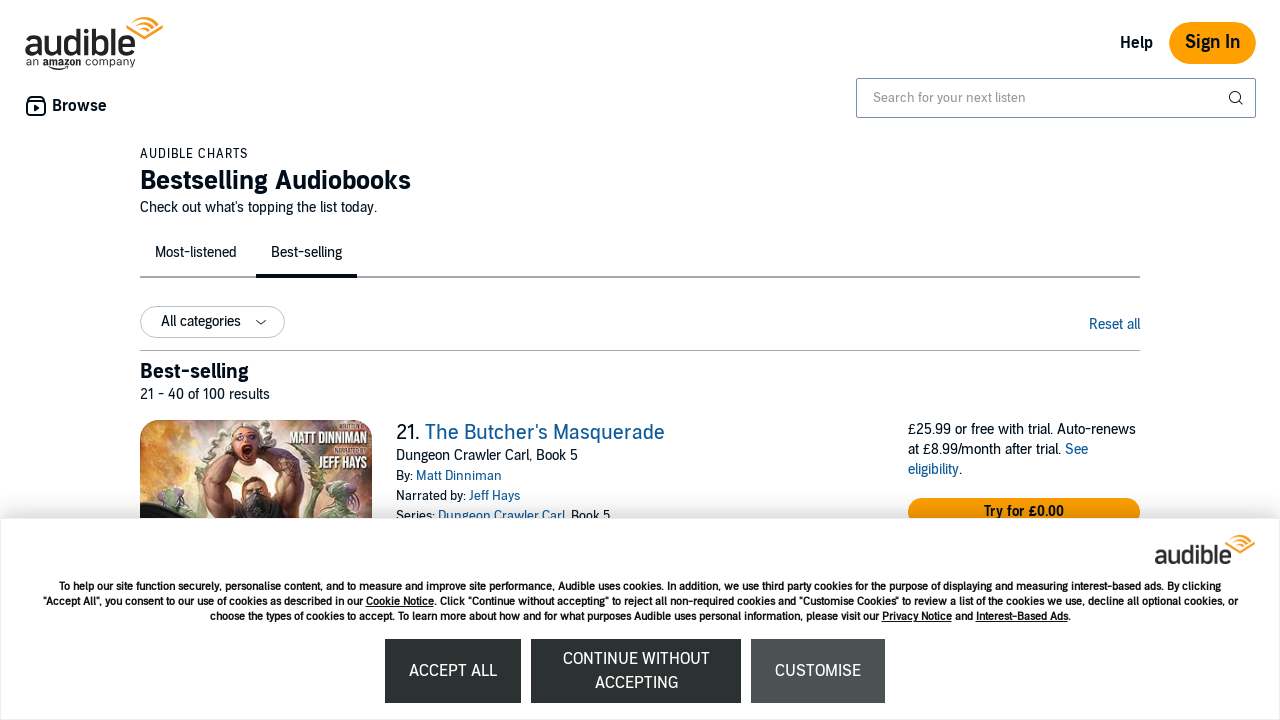